Tests the user registration flow on an OpenCart e-commerce site by filling in the registration form with personal details, selecting newsletter preference, agreeing to terms, and submitting the form to create a new account.

Starting URL: https://naveenautomationlabs.com/opencart/index.php?route=account/register

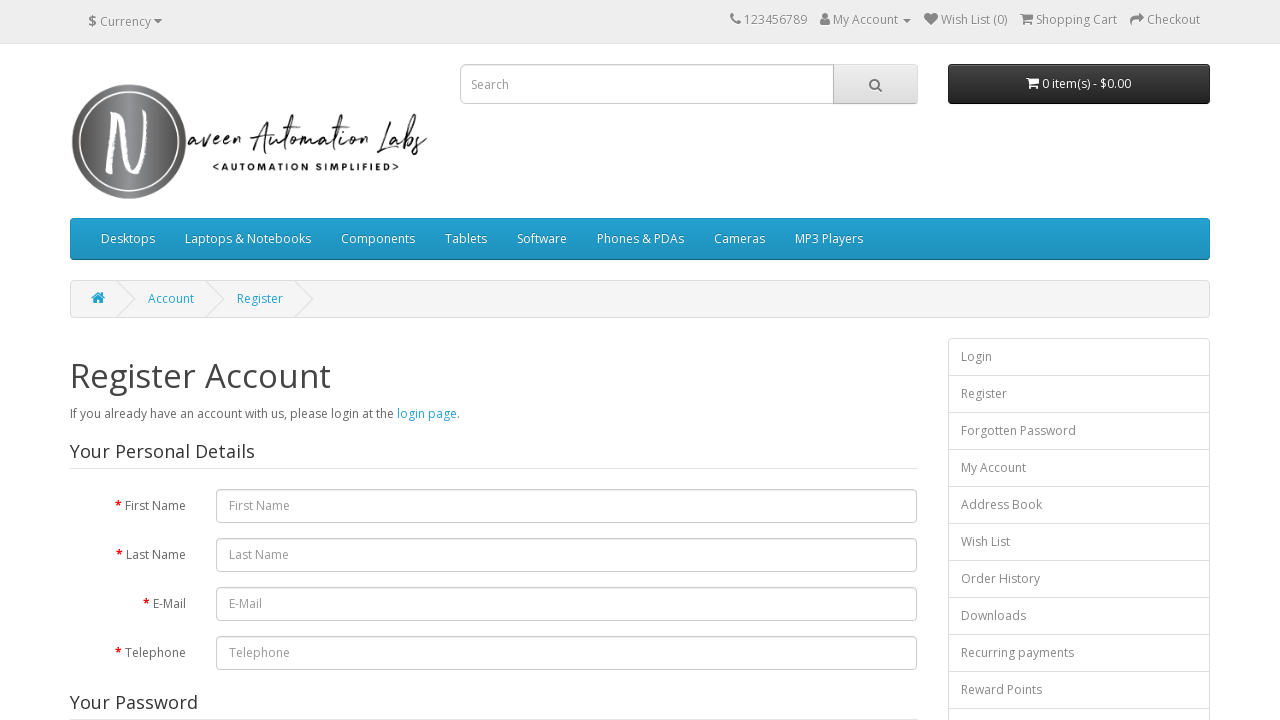

Filled in first name field with 'Jennifer' on #input-firstname
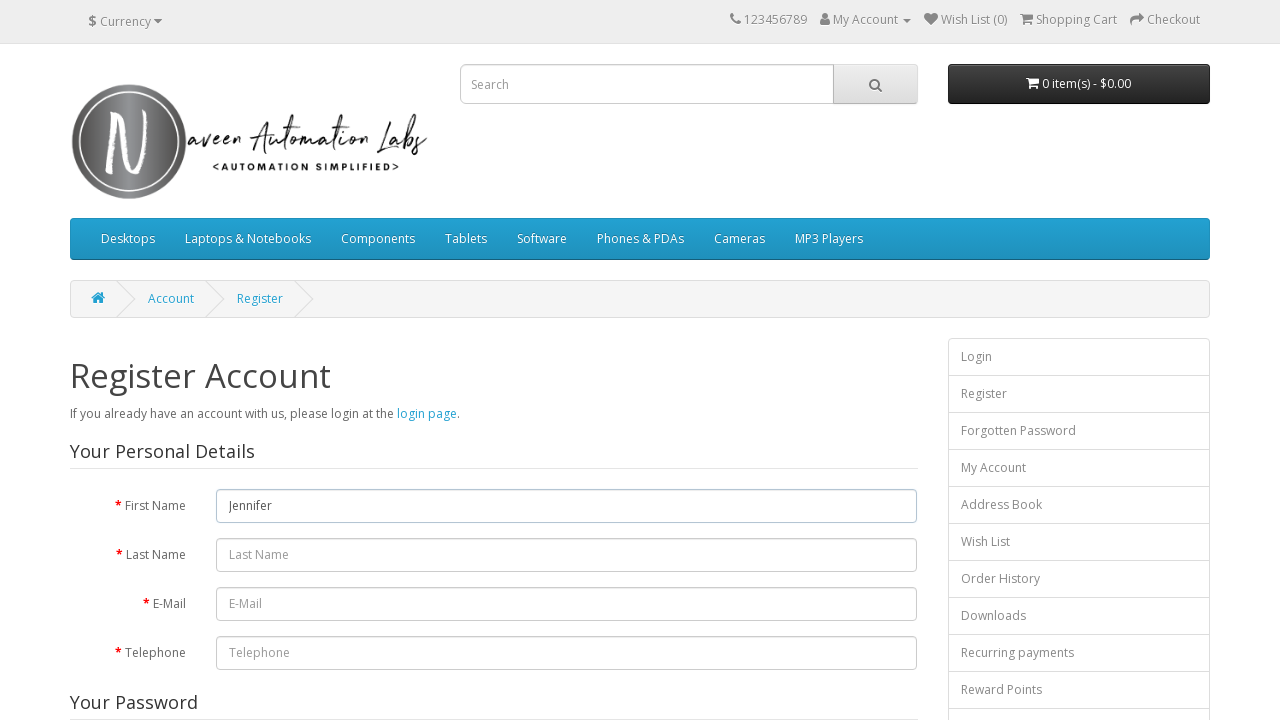

Filled in last name field with 'Thompson' on #input-lastname
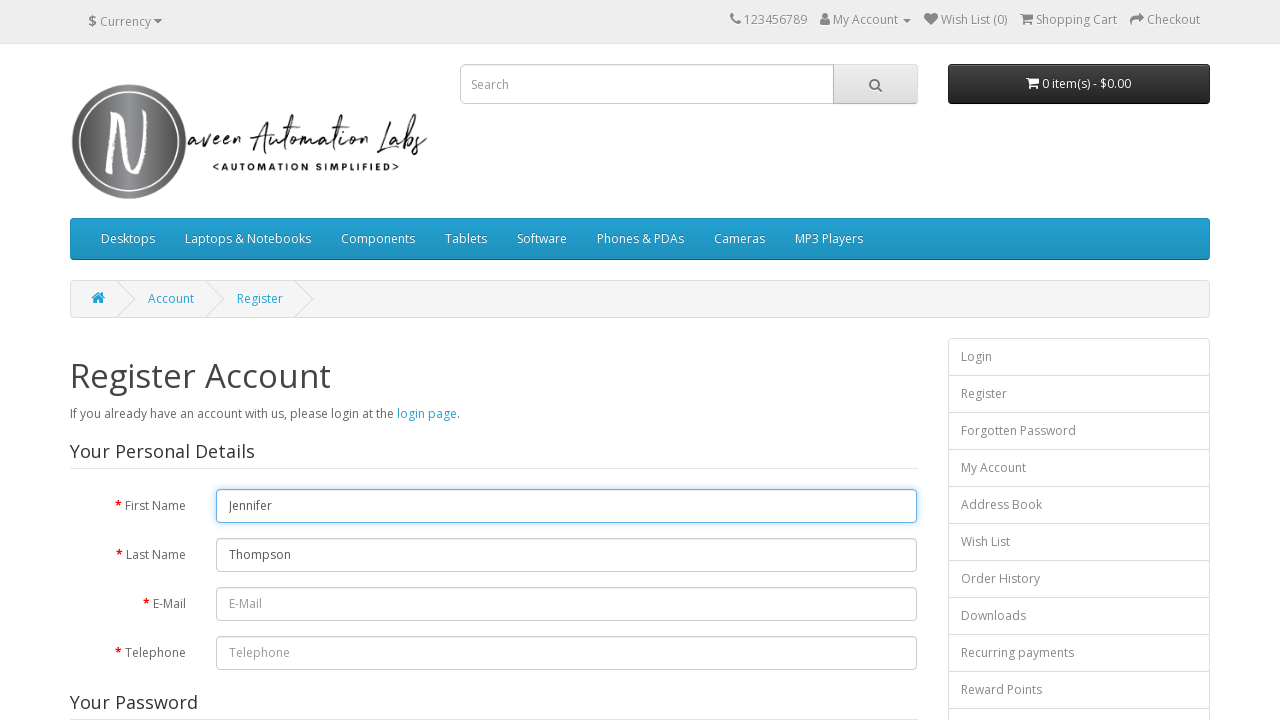

Filled in email field with 'jennifer.thompson84729@mail.com' on #input-email
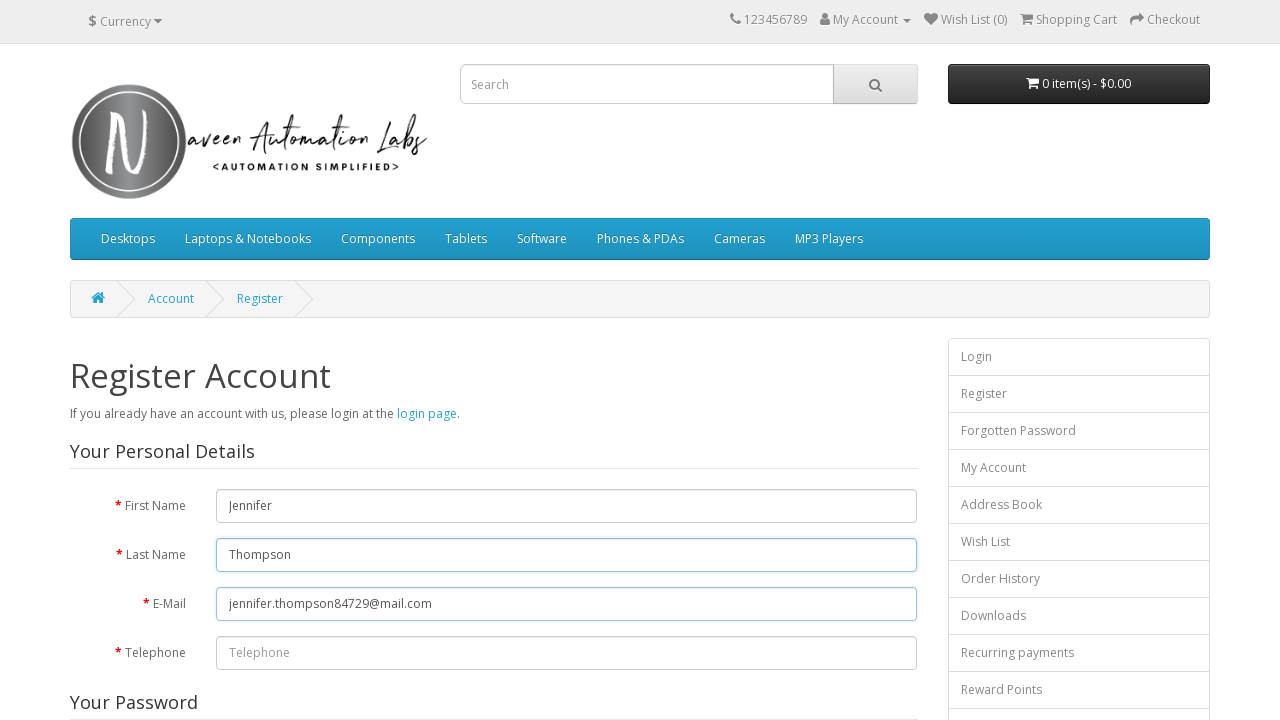

Filled in telephone field with '5551234567' on #input-telephone
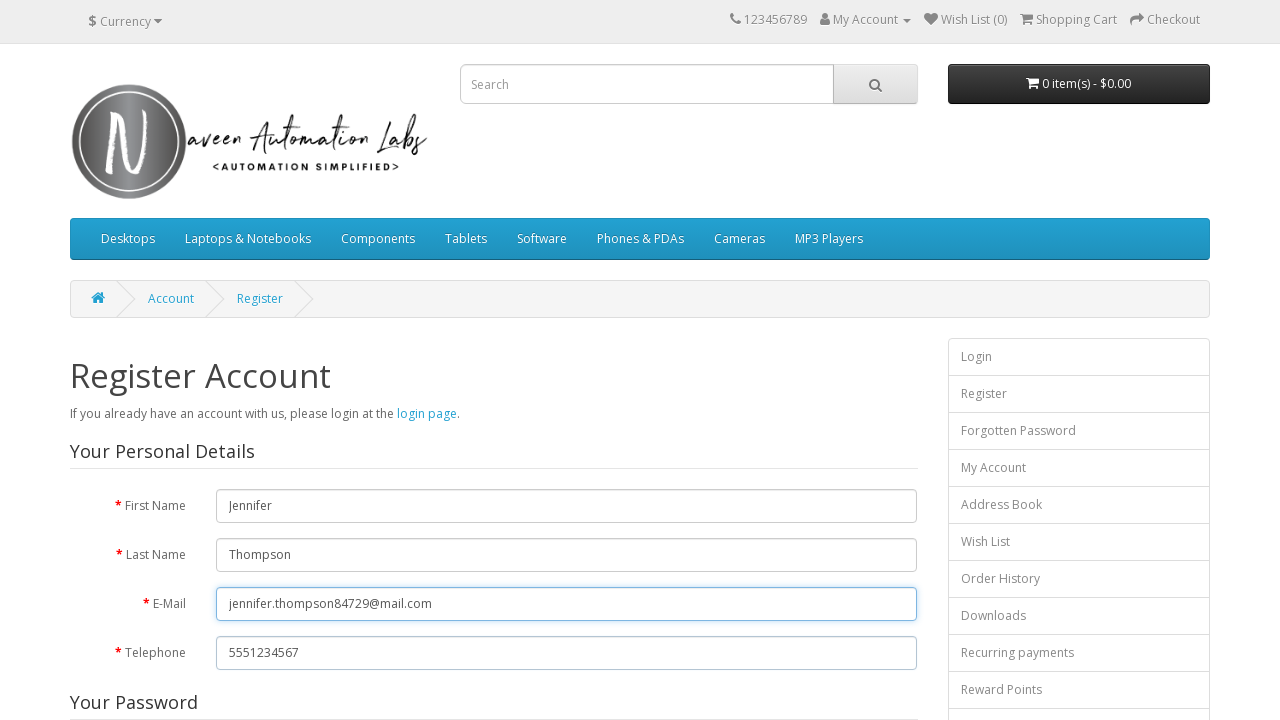

Filled in password field with 'SecurePass2024' on #input-password
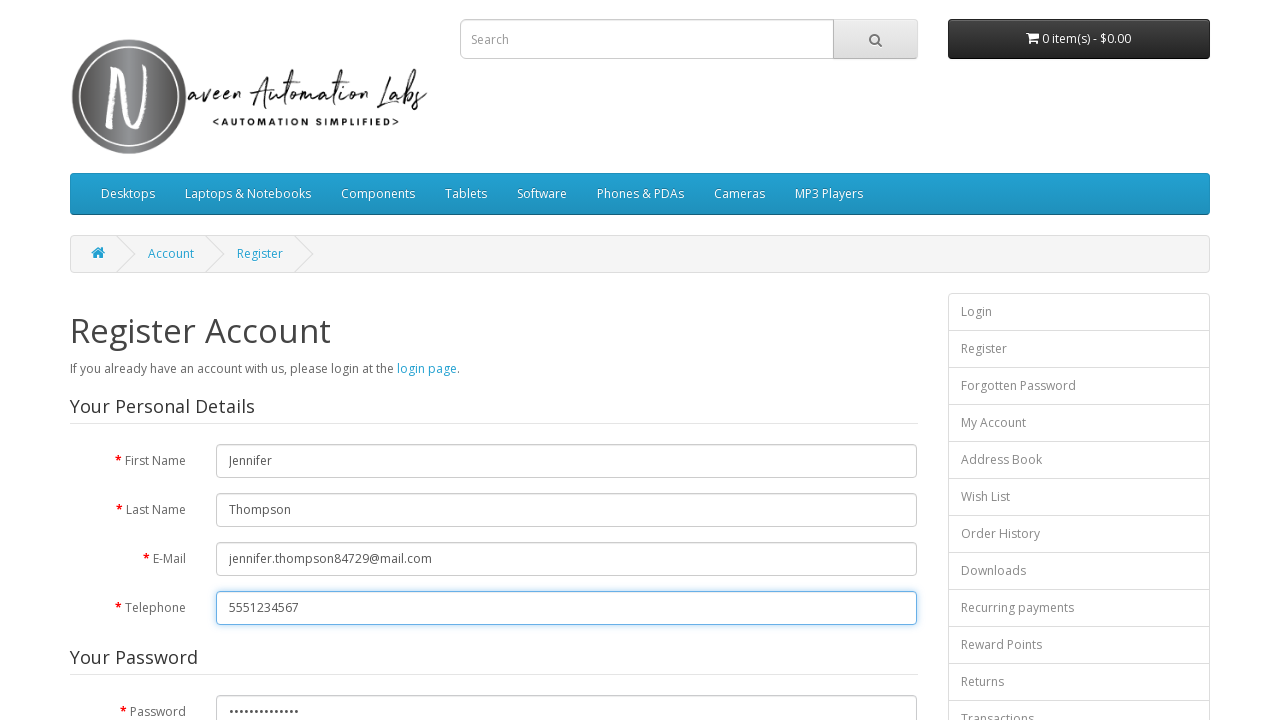

Filled in password confirmation field with 'SecurePass2024' on #input-confirm
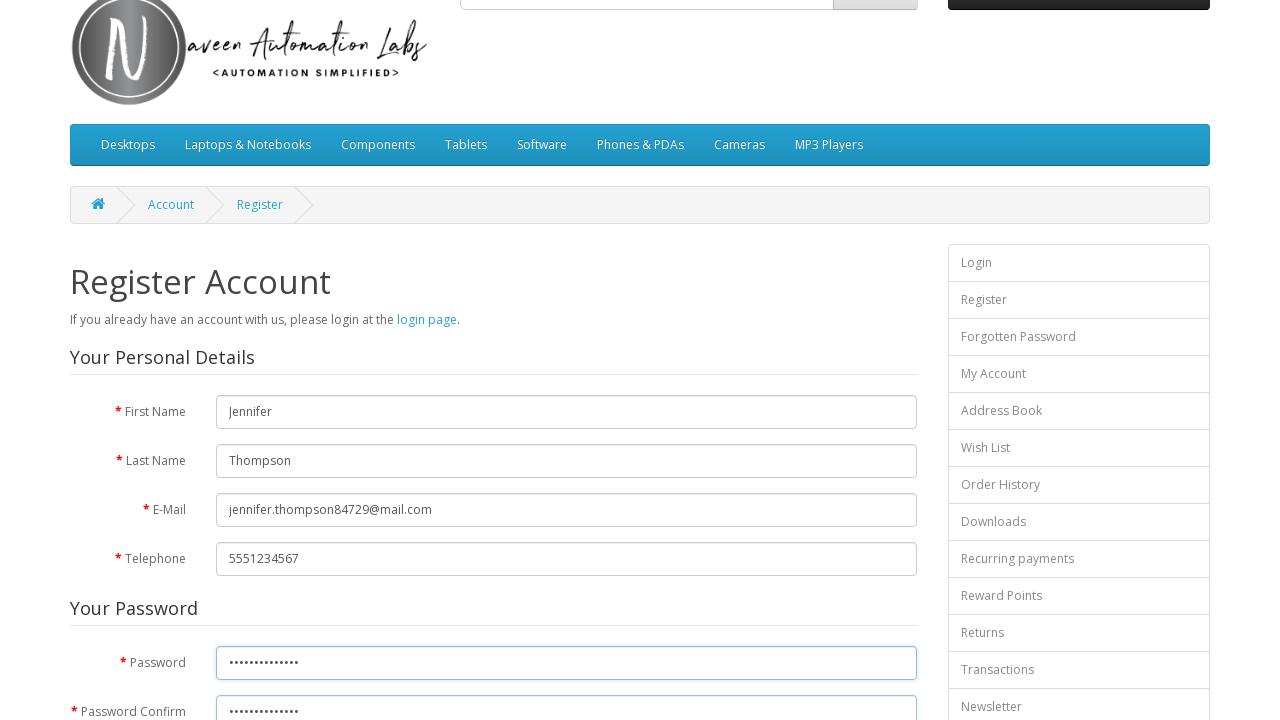

Selected 'No' for newsletter preference on input[name='newsletter'][value='0']
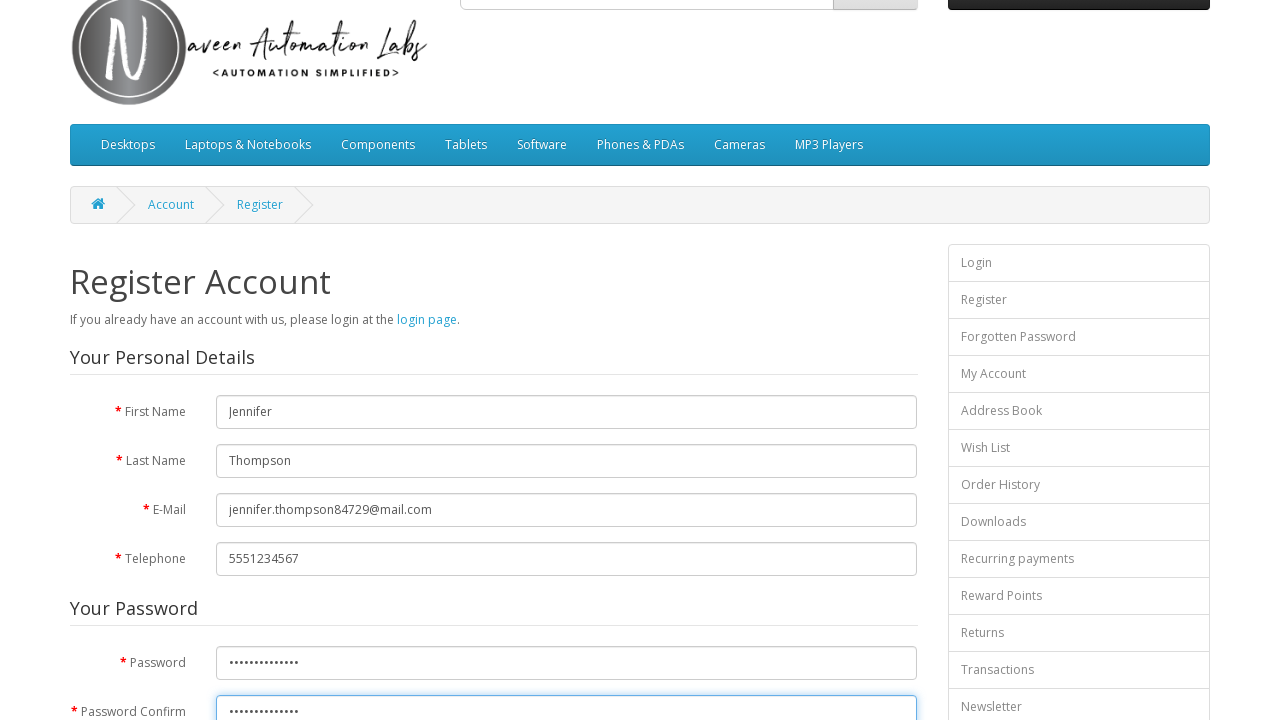

Checked the terms and conditions checkbox at (825, 424) on input[name='agree'][value='1']
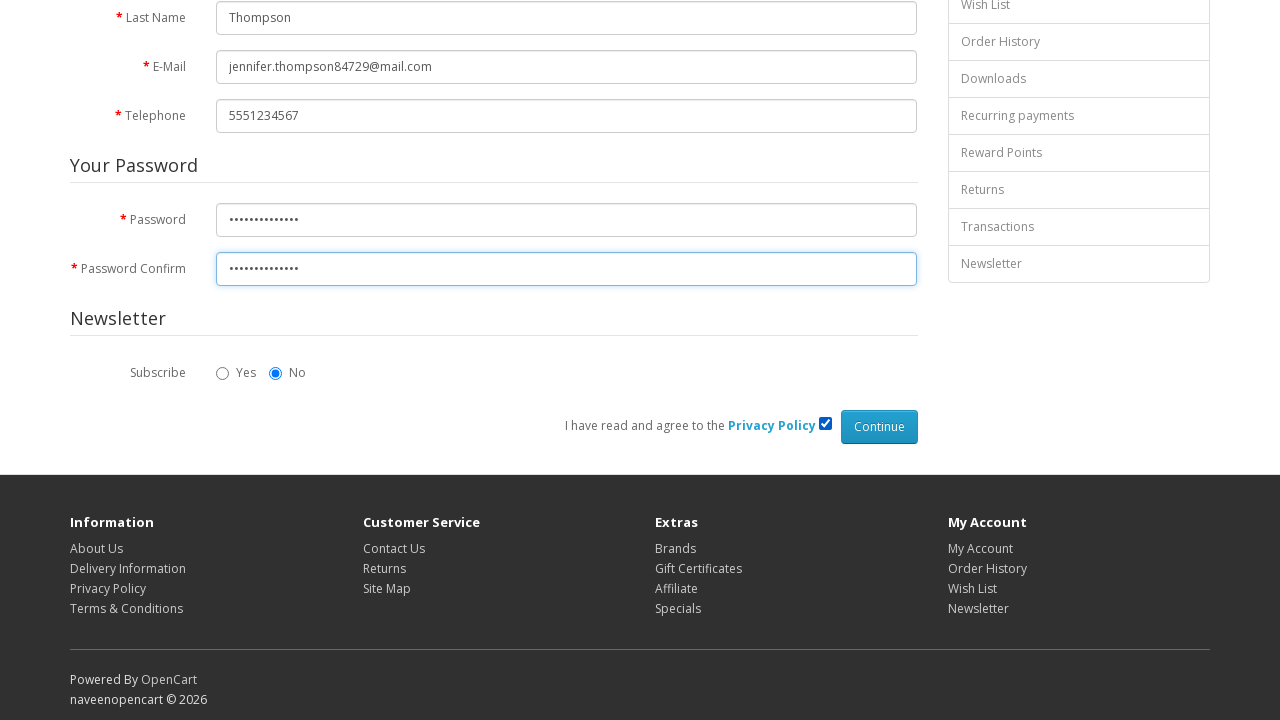

Clicked Continue button to submit registration form at (879, 427) on [value='Continue']
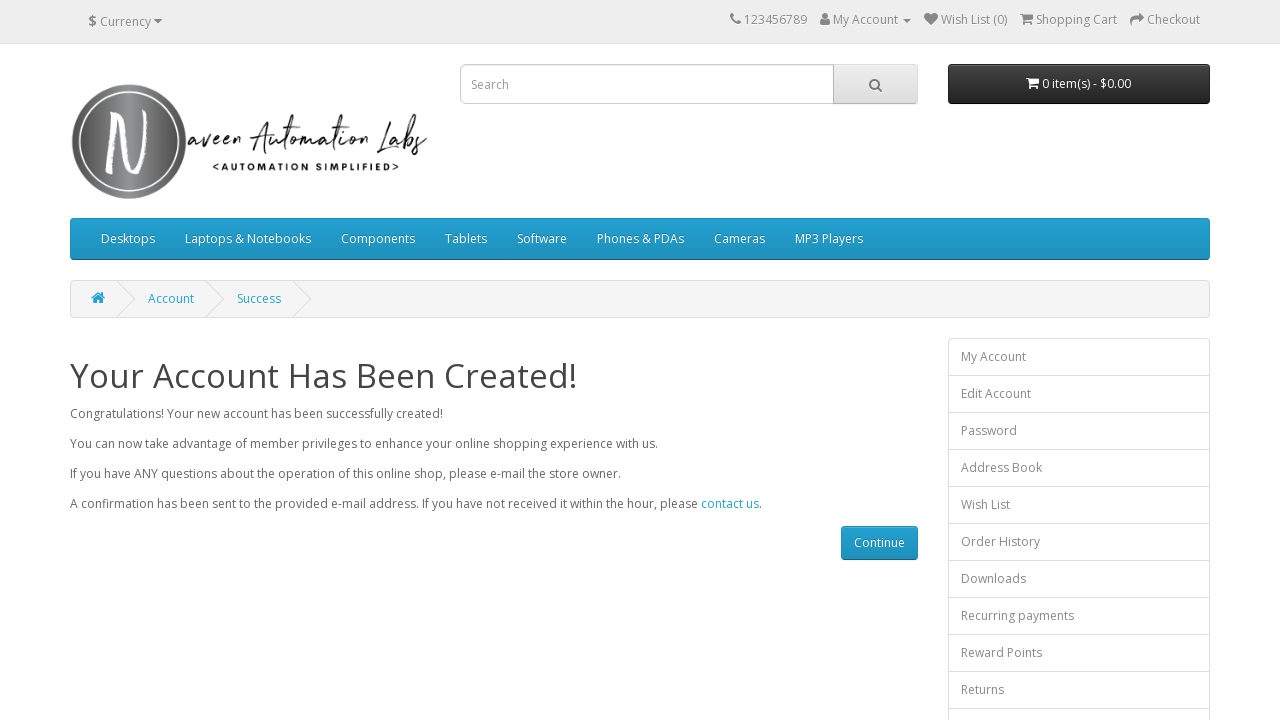

Waited for success page to load (DOM content loaded)
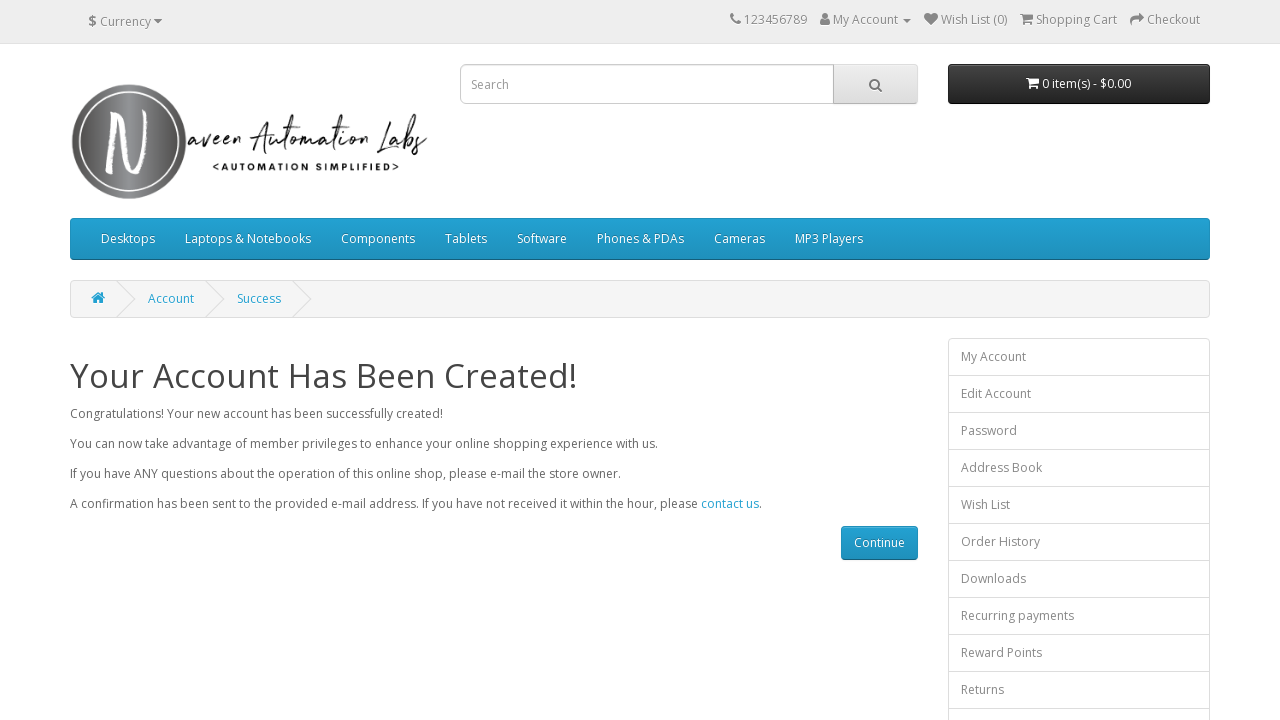

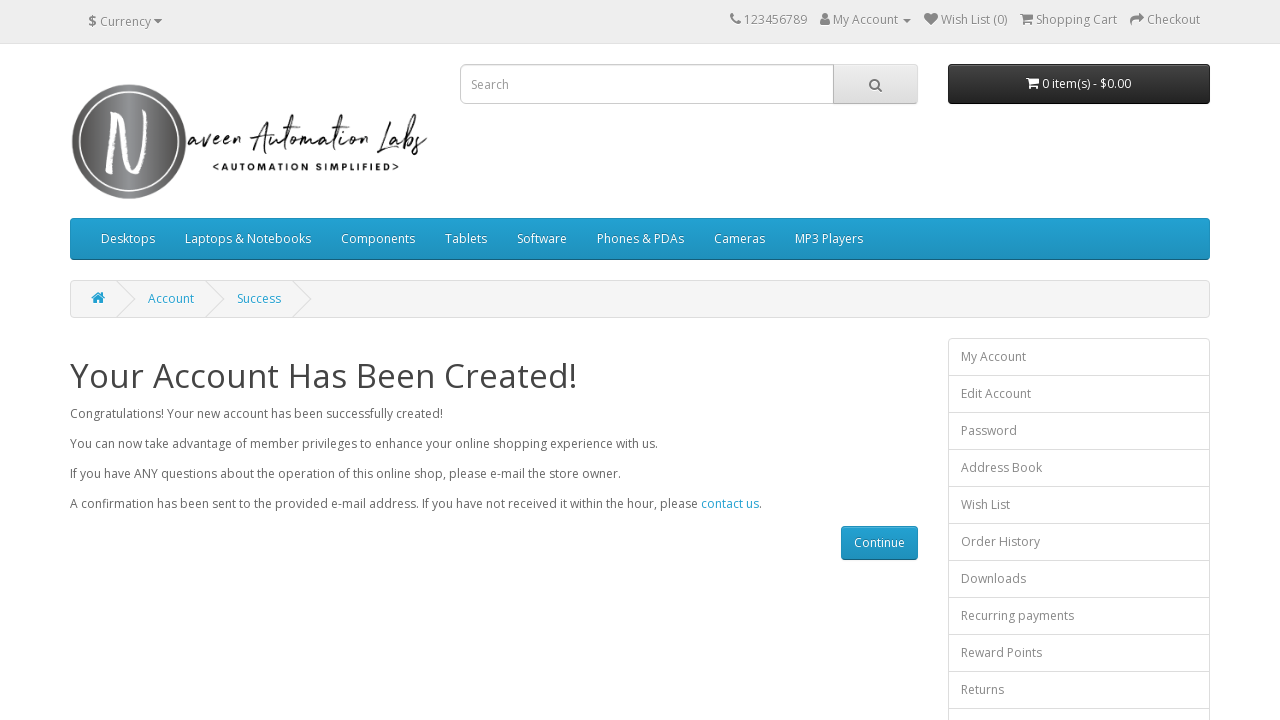